Tests right-click (context menu) functionality by performing a right-click action on an input field

Starting URL: https://trytestingthis.netlify.app/

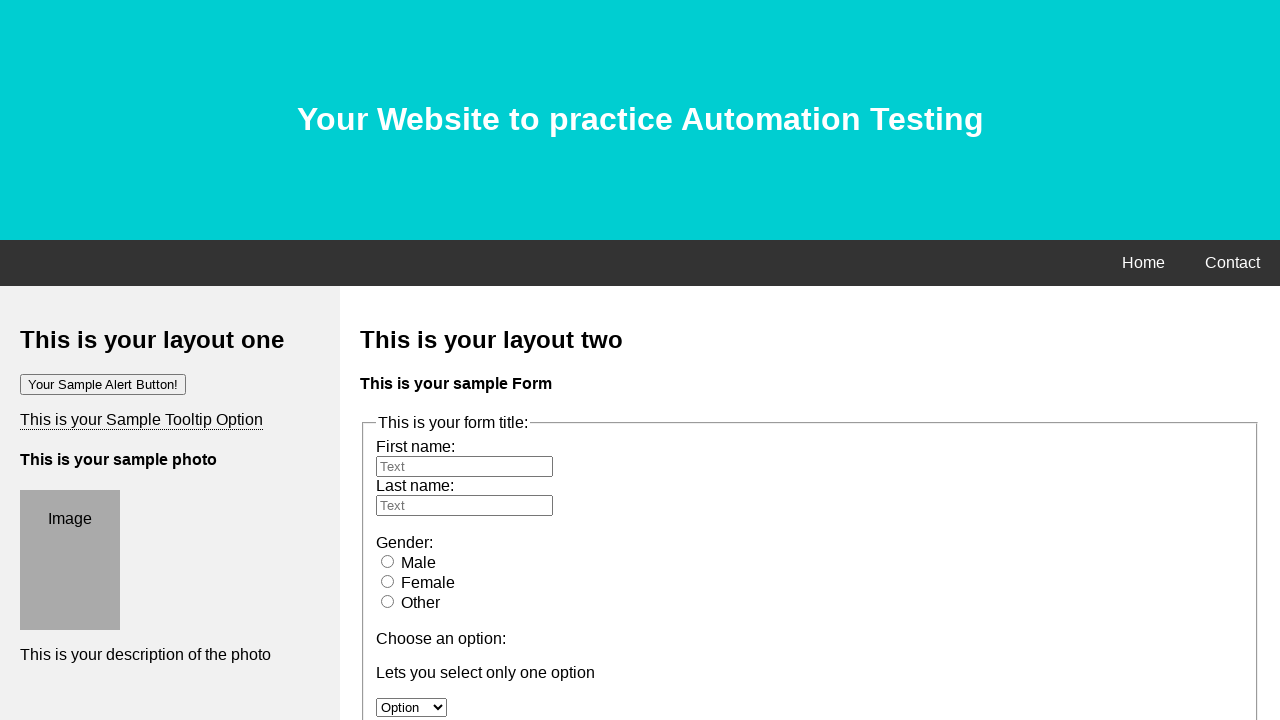

Located input element with id 'fname'
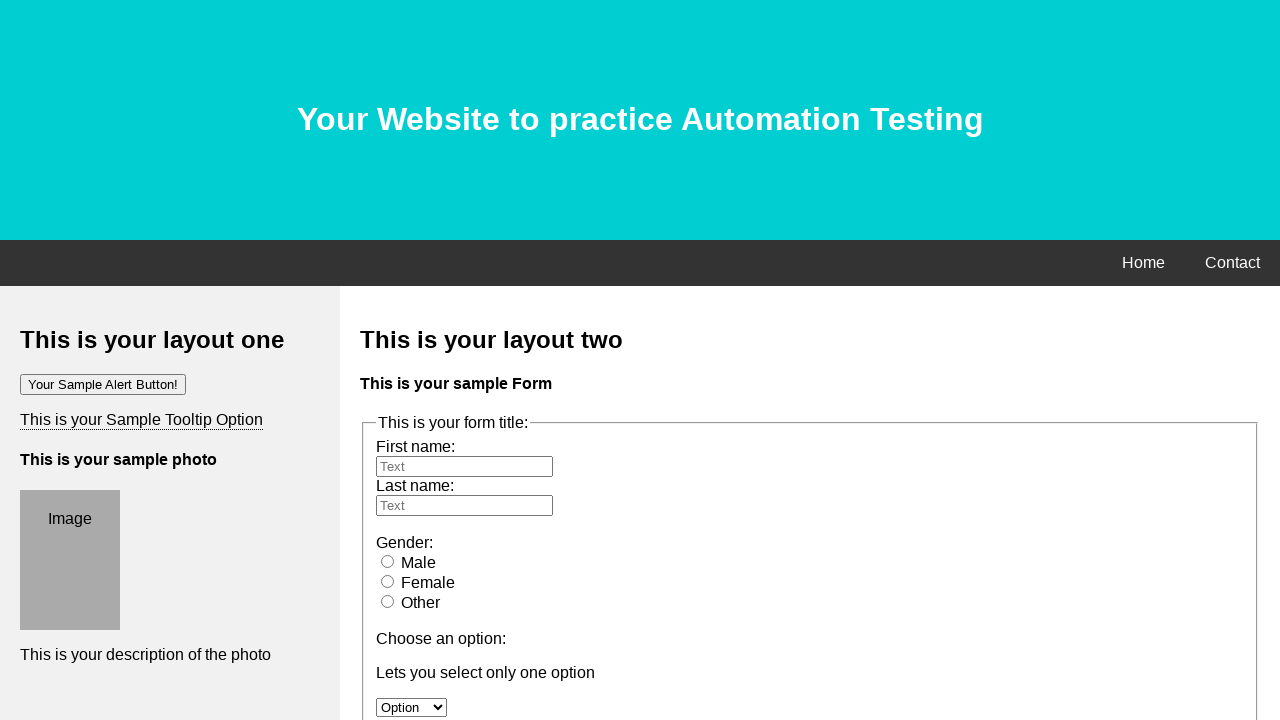

Right-clicked on input field to open context menu at (464, 466) on input#fname
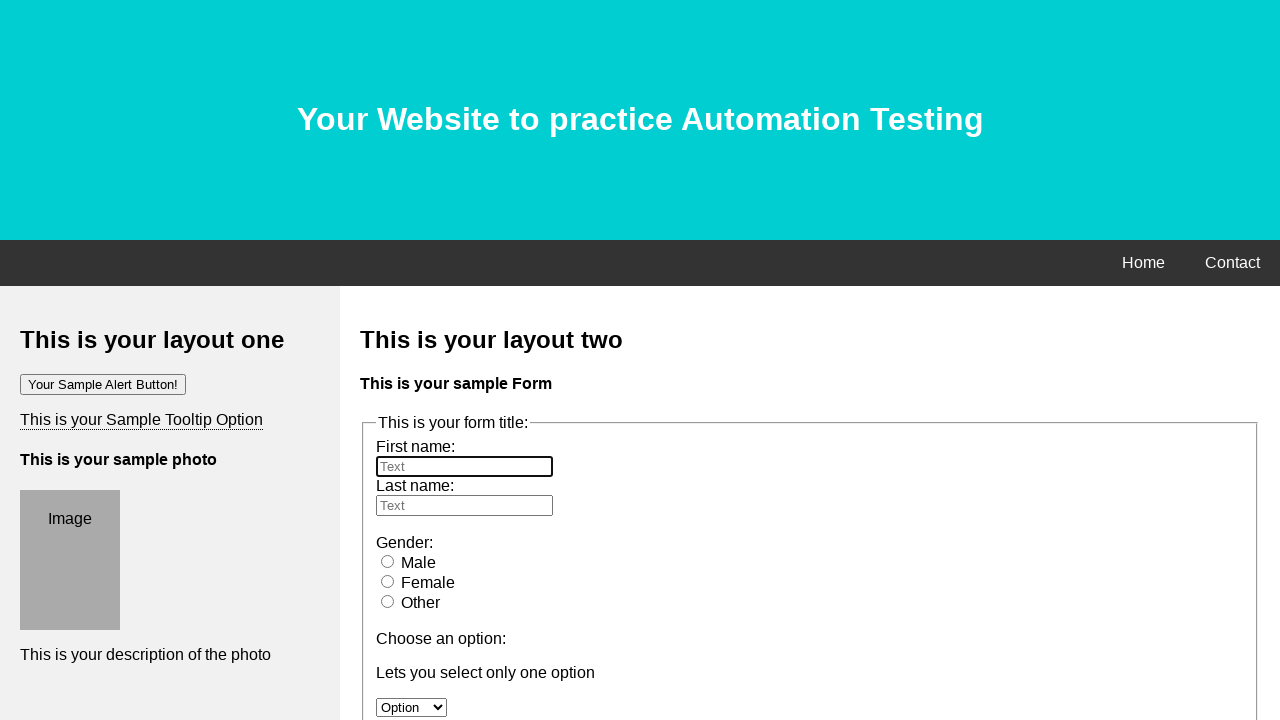

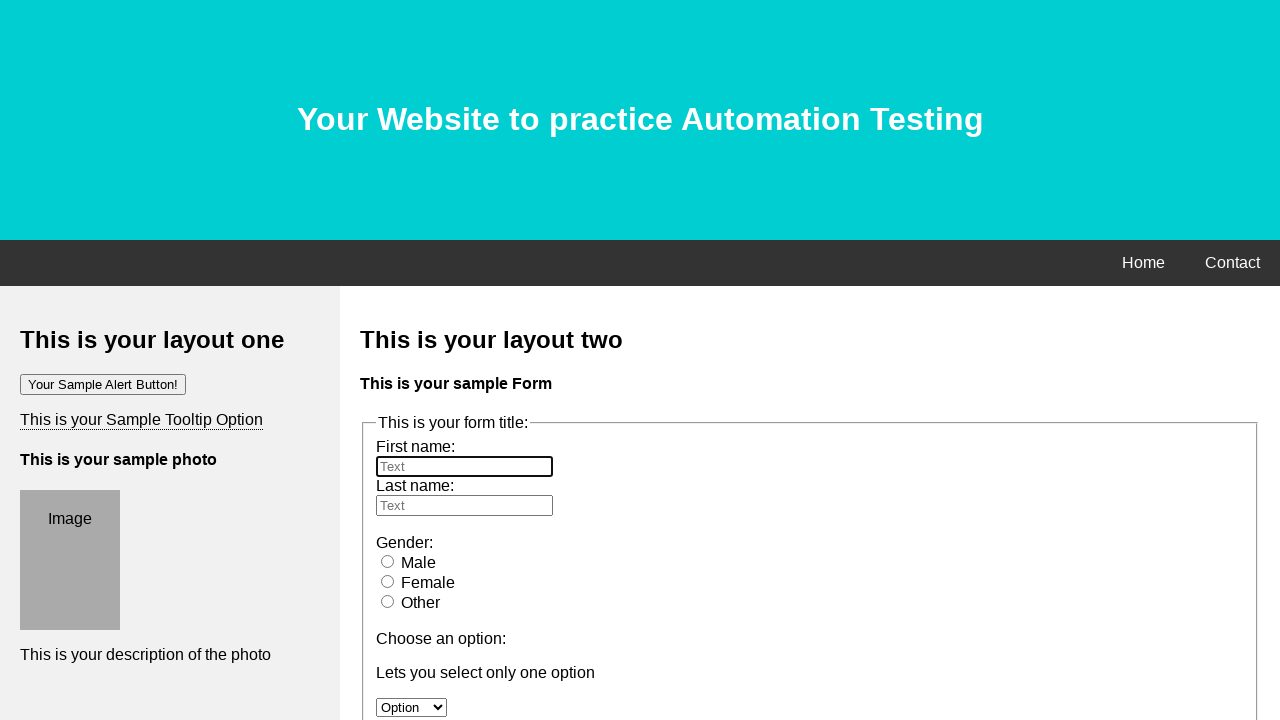